Tests checkbox functionality by clicking a checkbox to select it, verifying it's selected, then clicking again to deselect and verify it's unchecked, and finally verifying the total count of checkboxes on the page

Starting URL: https://rahulshettyacademy.com/AutomationPractice

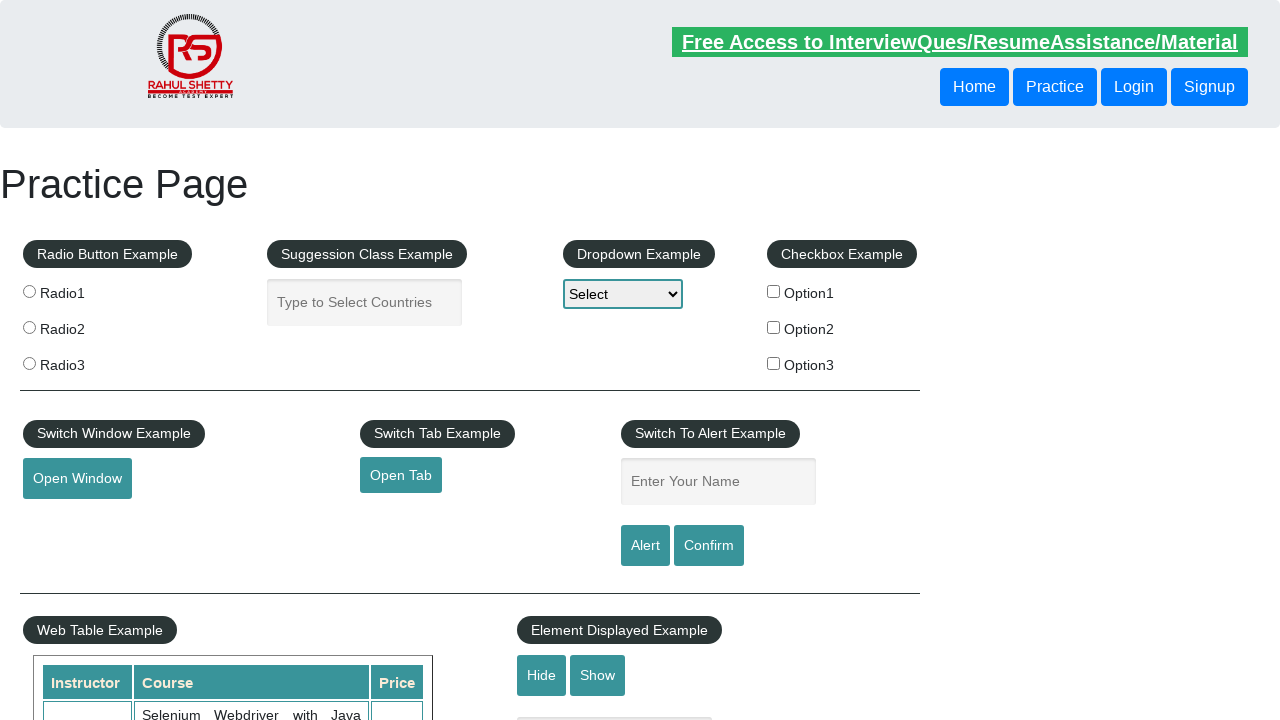

Clicked first checkbox to select it at (774, 291) on input#checkBoxOption1
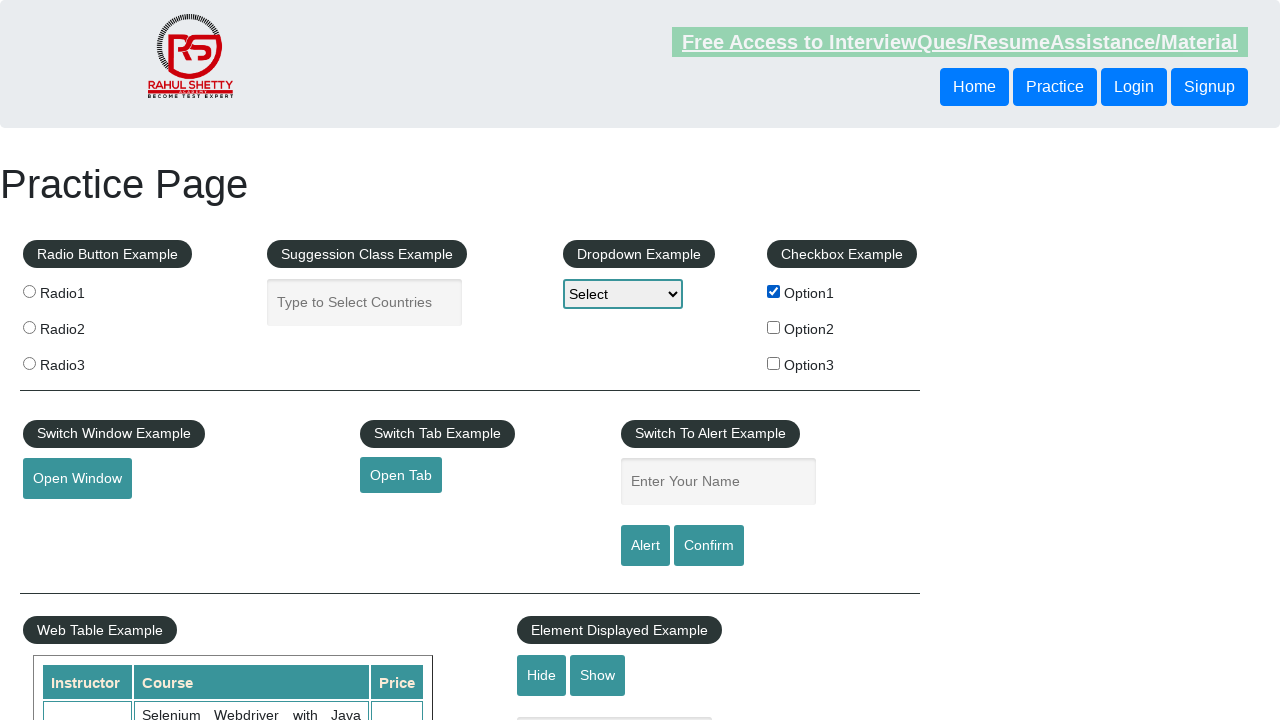

Verified first checkbox is selected
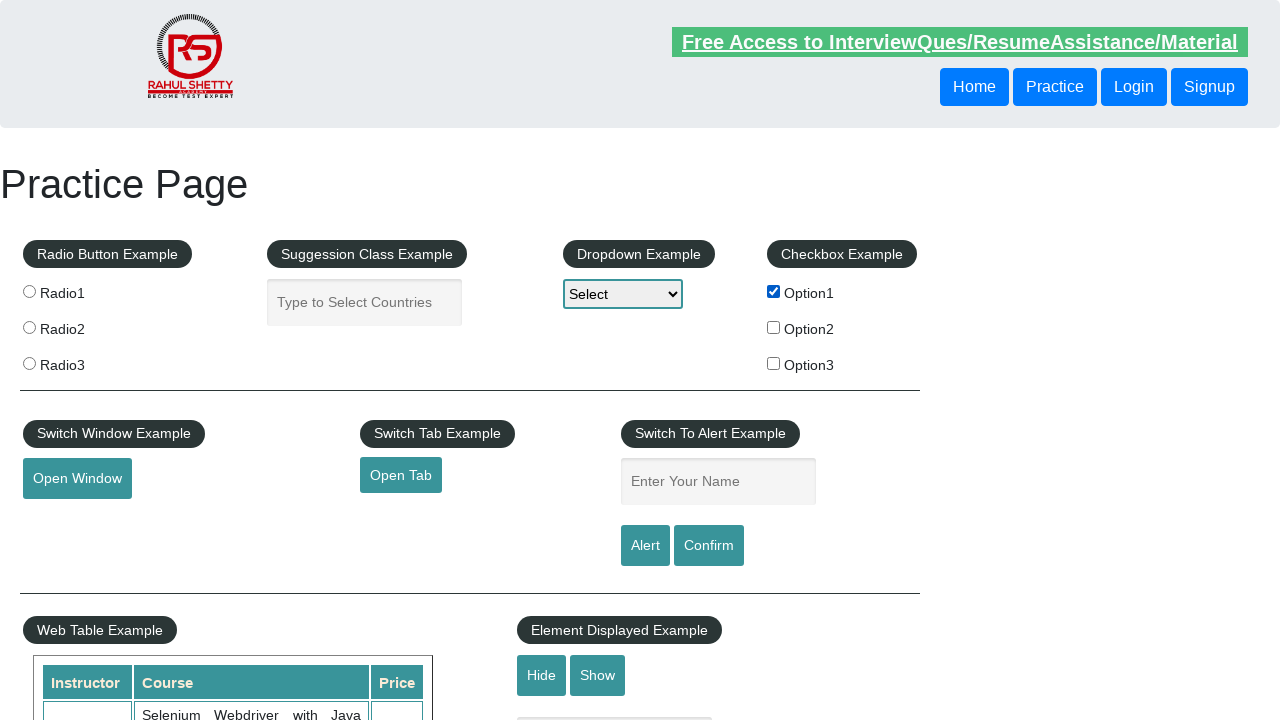

Clicked first checkbox again to deselect it at (774, 291) on input#checkBoxOption1
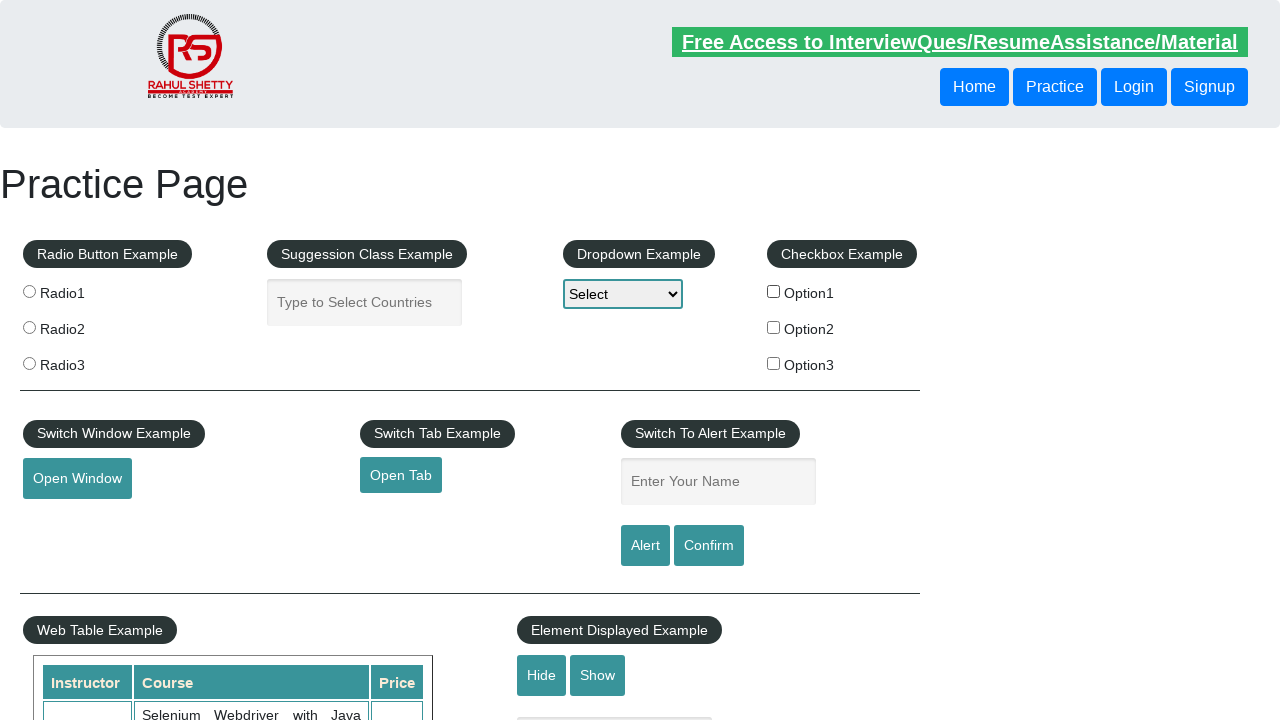

Verified first checkbox is deselected
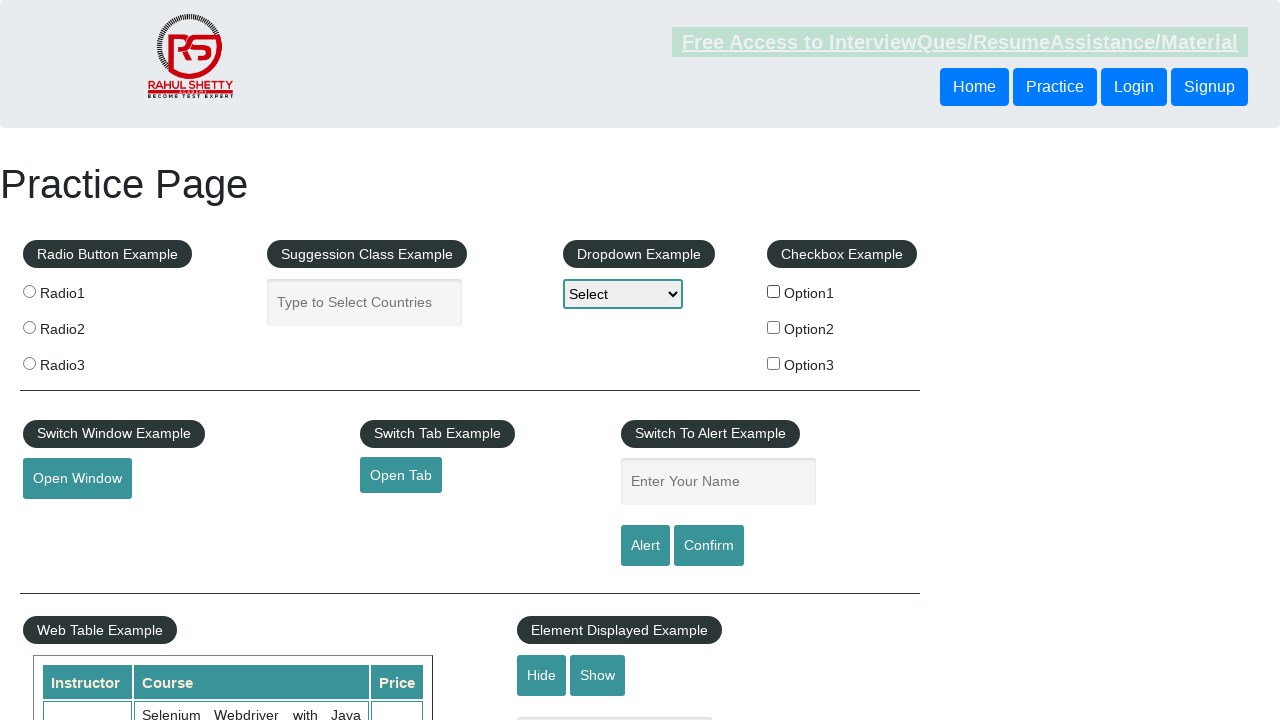

Verified total count of 3 checkboxes on the page
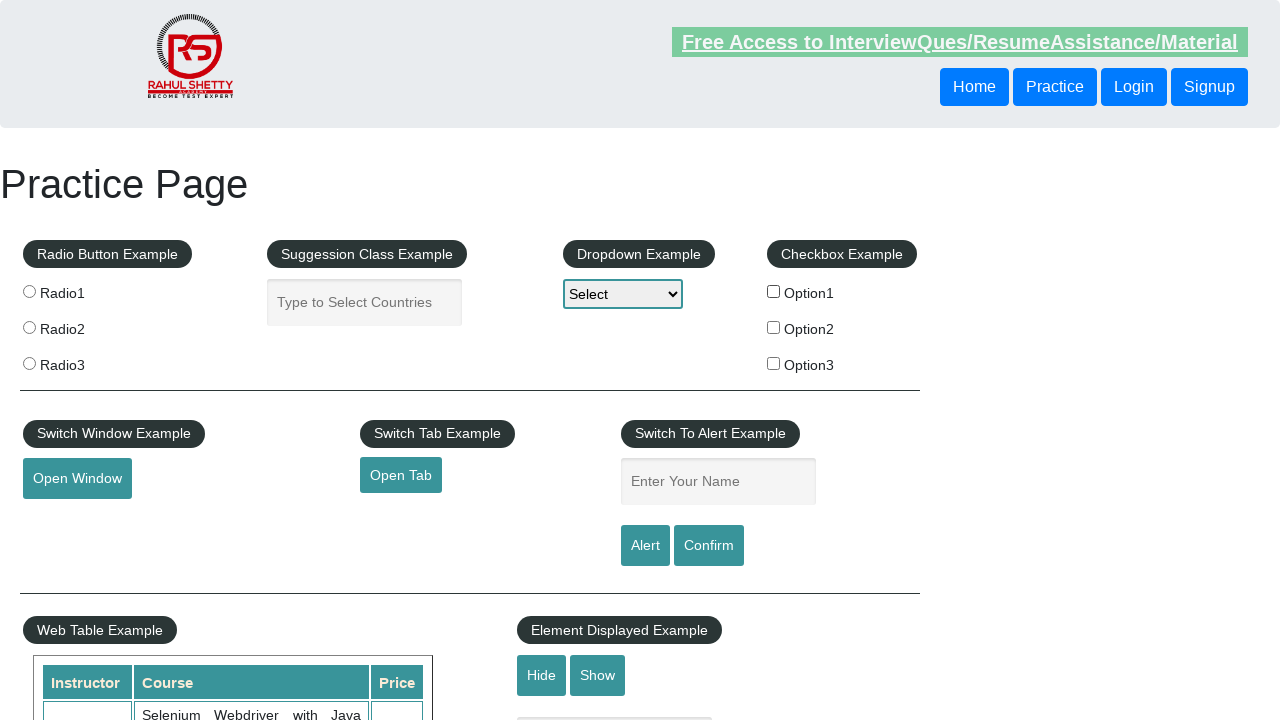

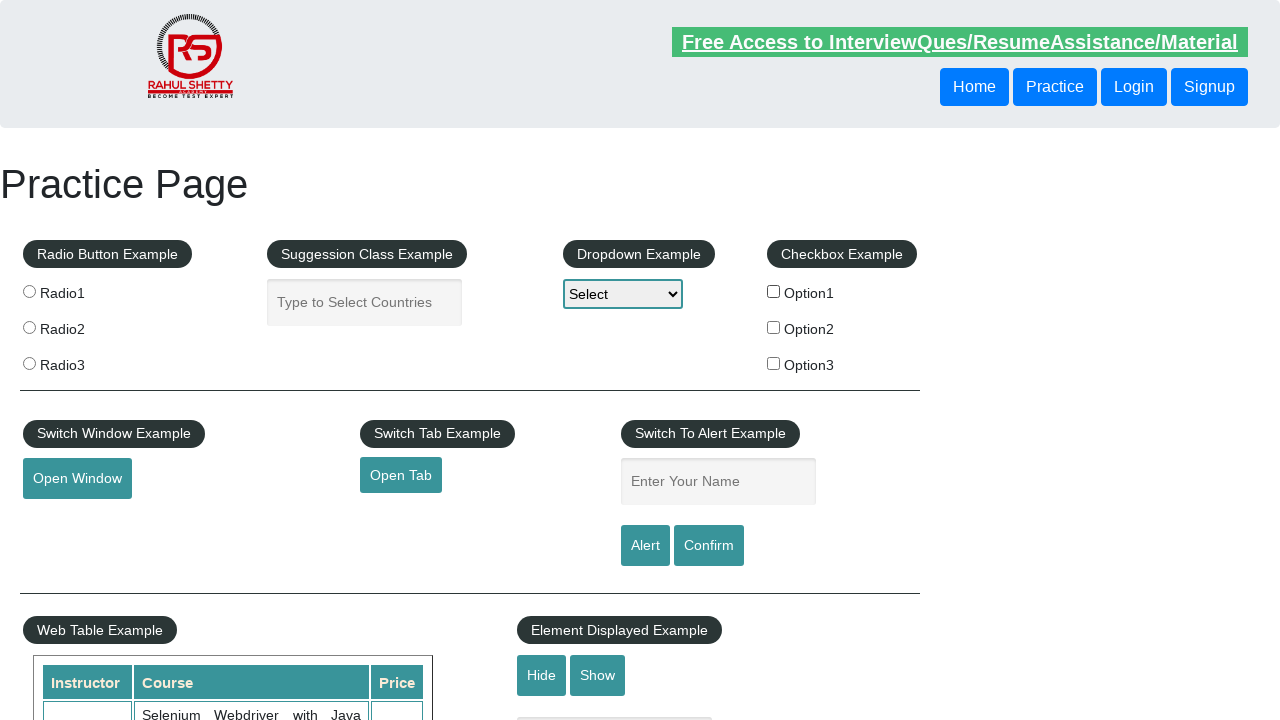